Tests marking individual todo items as complete by clicking their checkboxes.

Starting URL: https://demo.playwright.dev/todomvc

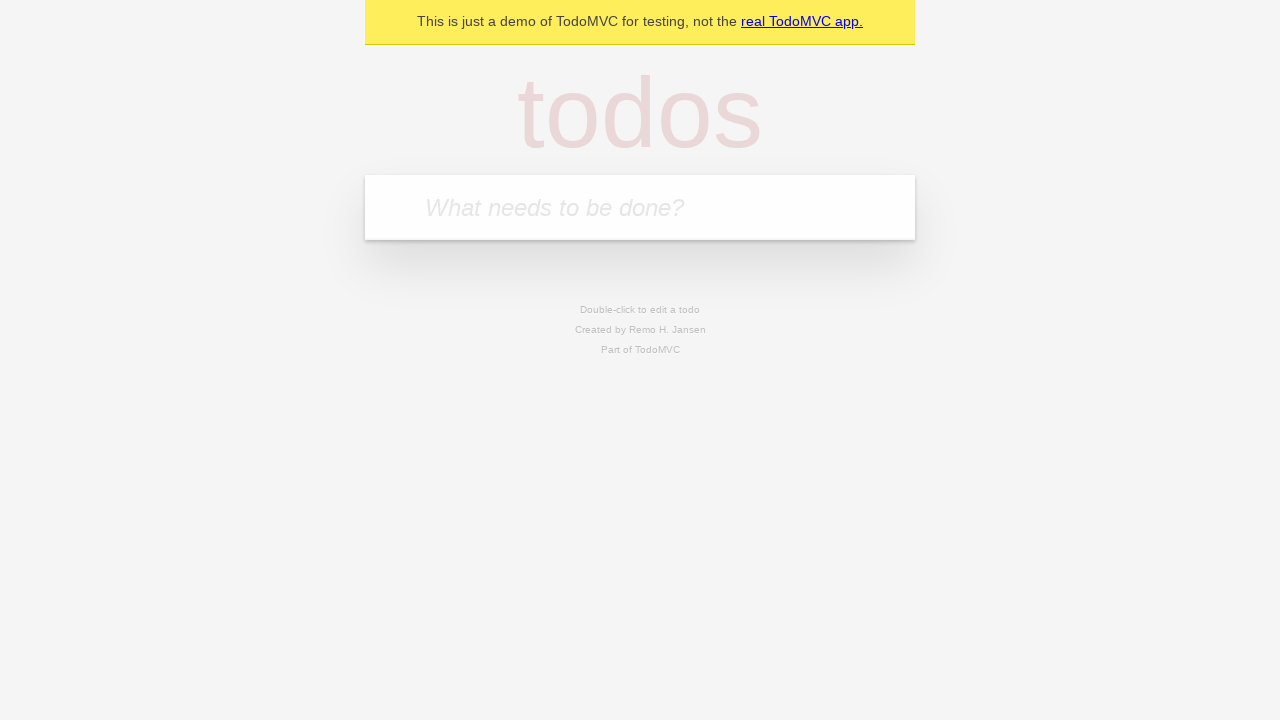

Filled todo input with 'Sent Squeezy a Text' on internal:attr=[placeholder="What needs to be done?"i]
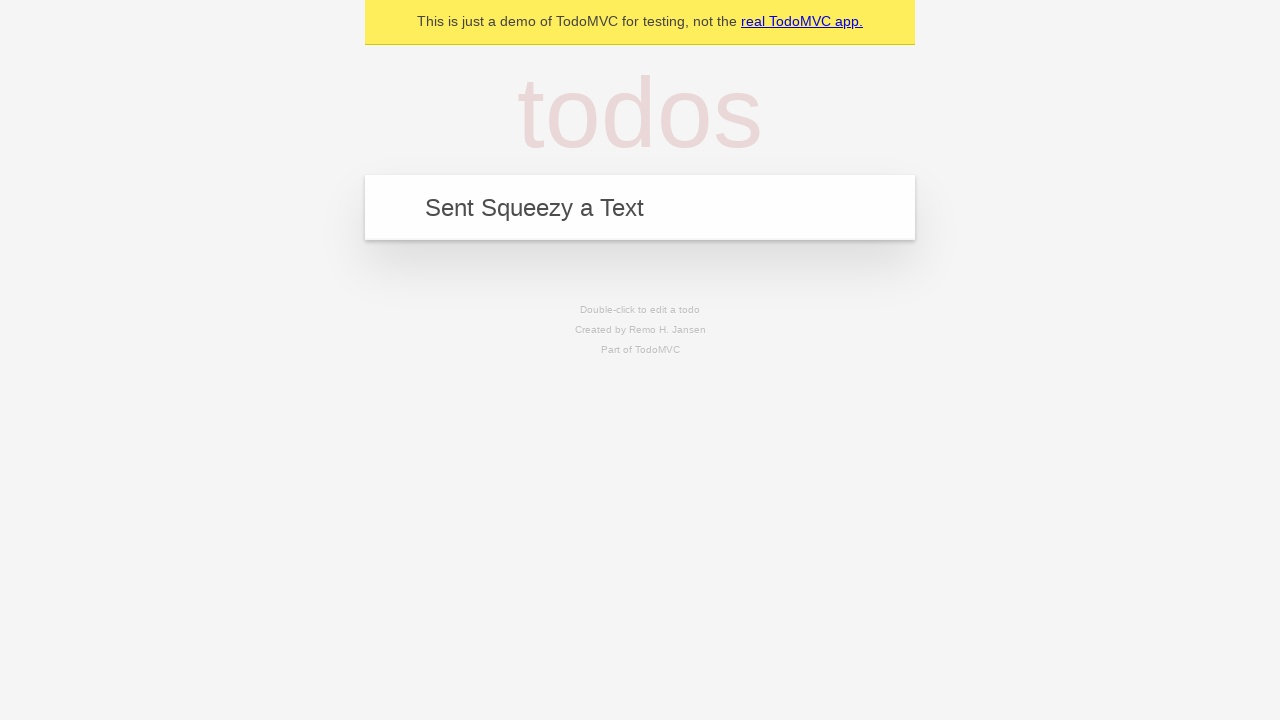

Pressed Enter to add todo 'Sent Squeezy a Text' on internal:attr=[placeholder="What needs to be done?"i]
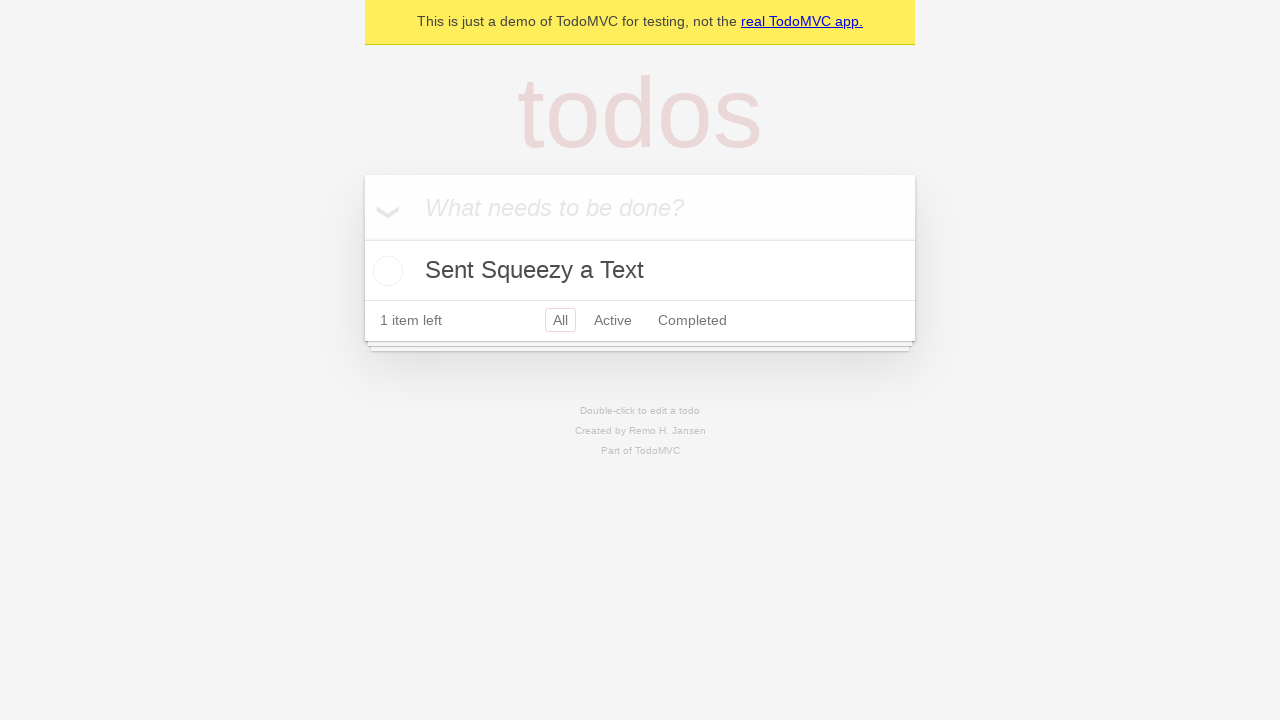

Filled todo input with 'Get my Amazon Delivery' on internal:attr=[placeholder="What needs to be done?"i]
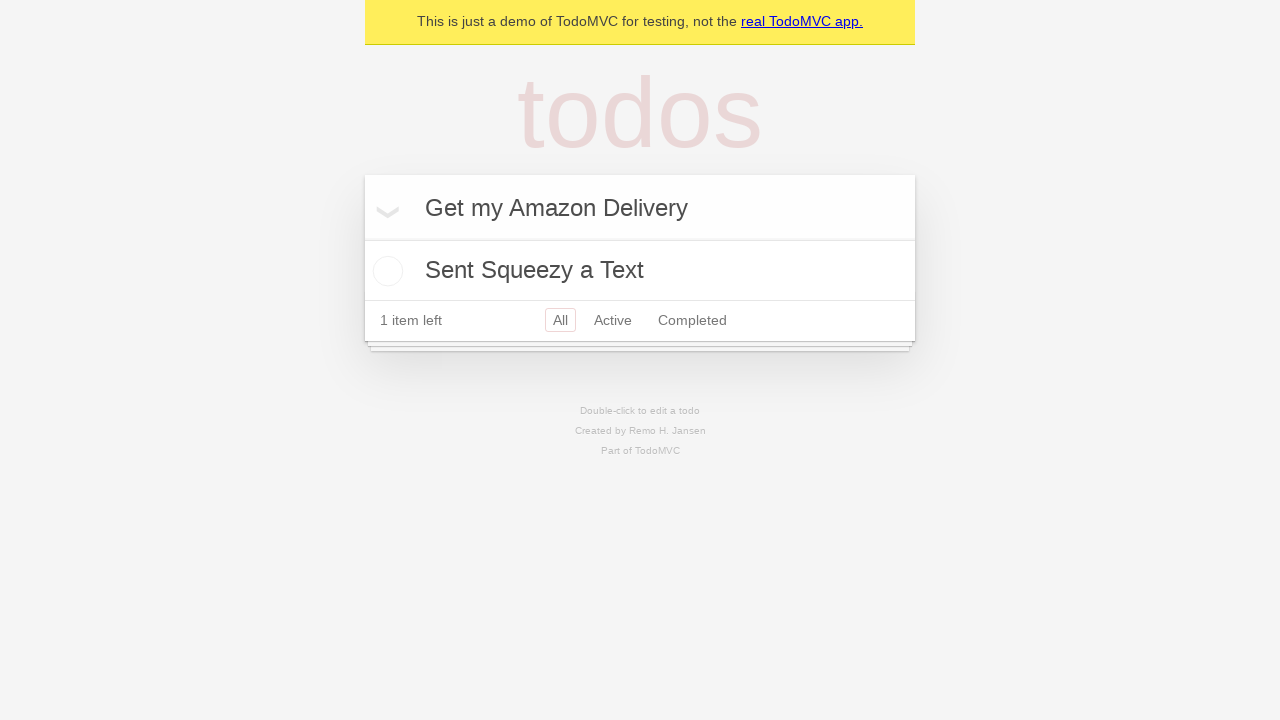

Pressed Enter to add todo 'Get my Amazon Delivery' on internal:attr=[placeholder="What needs to be done?"i]
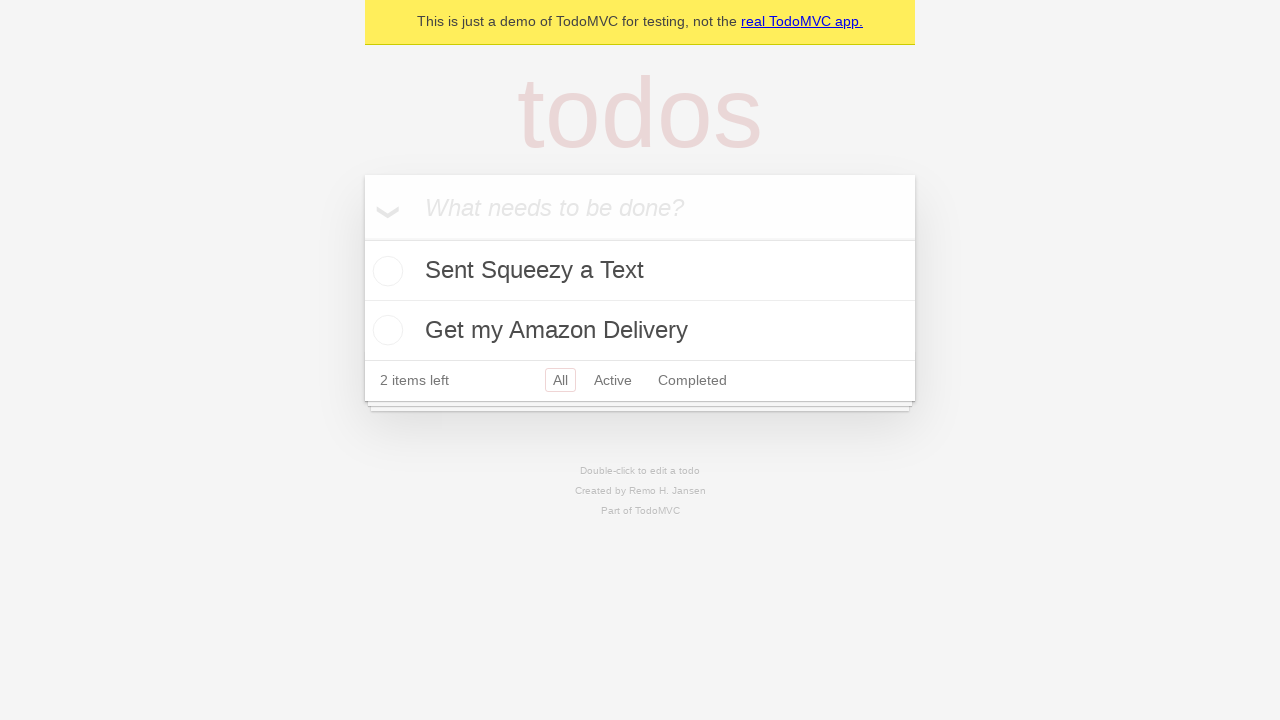

Todo items loaded on page
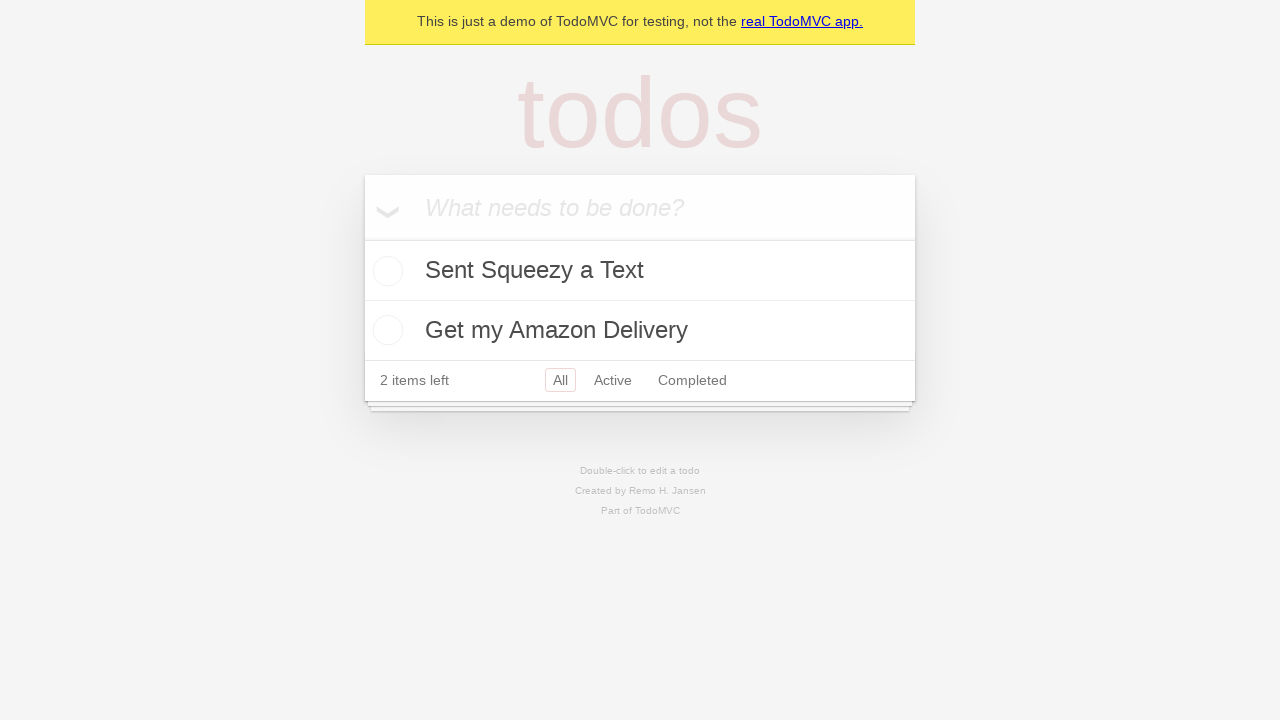

Marked first todo item 'Sent Squeezy a Text' as complete at (385, 271) on internal:testid=[data-testid="todo-item"s] >> nth=0 >> internal:role=checkbox
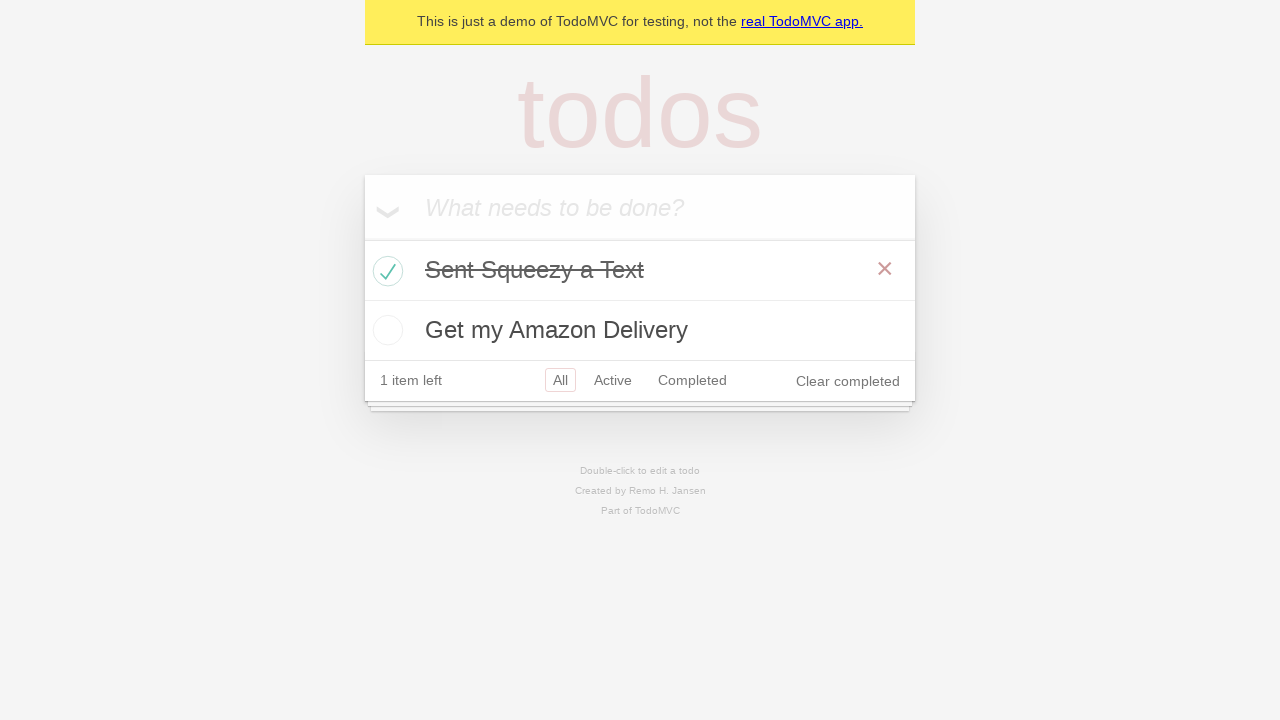

Marked second todo item 'Get my Amazon Delivery' as complete at (385, 330) on internal:testid=[data-testid="todo-item"s] >> nth=1 >> internal:role=checkbox
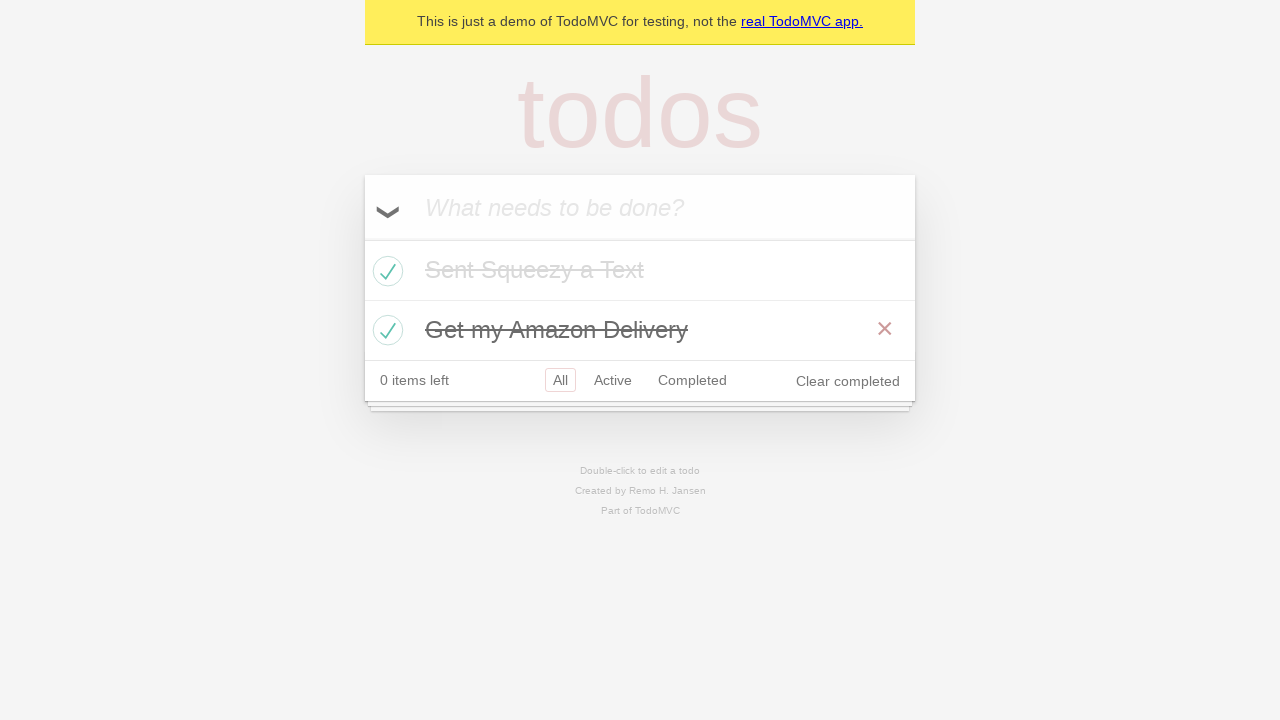

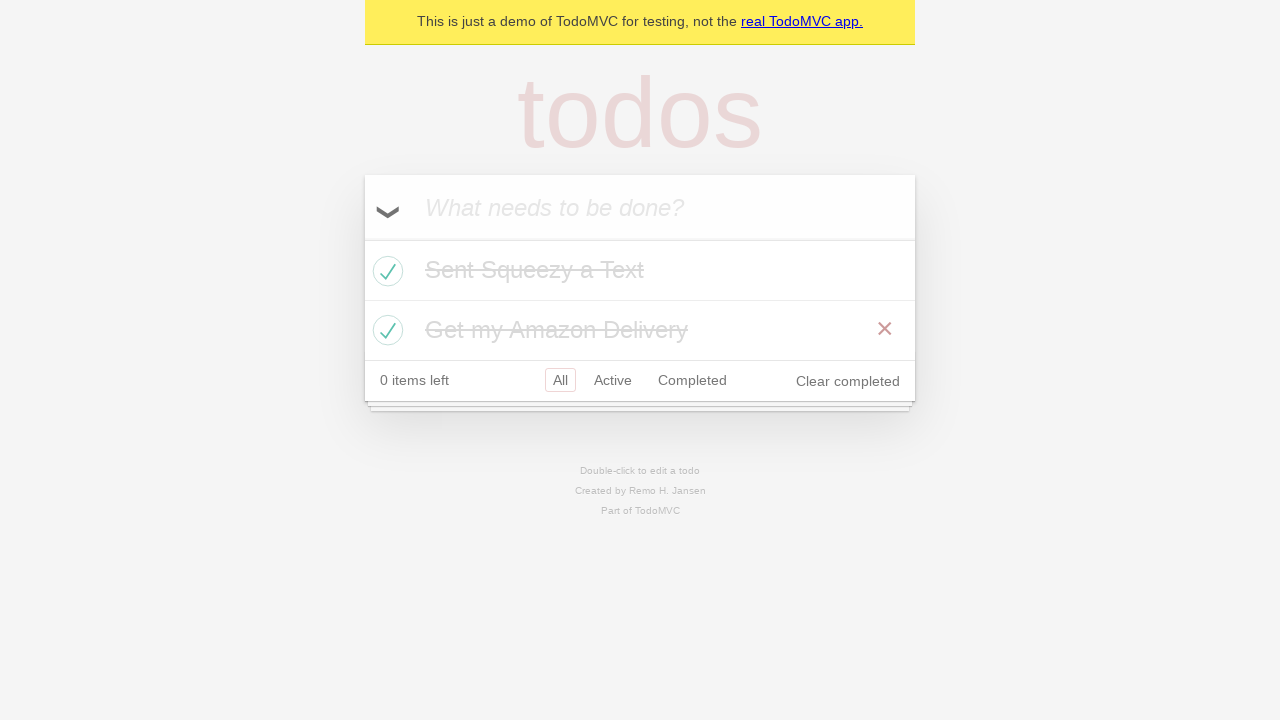